Tests basic Chrome/ChromeDriver setup by navigating to python.org and verifying the page loads correctly

Starting URL: https://www.python.org

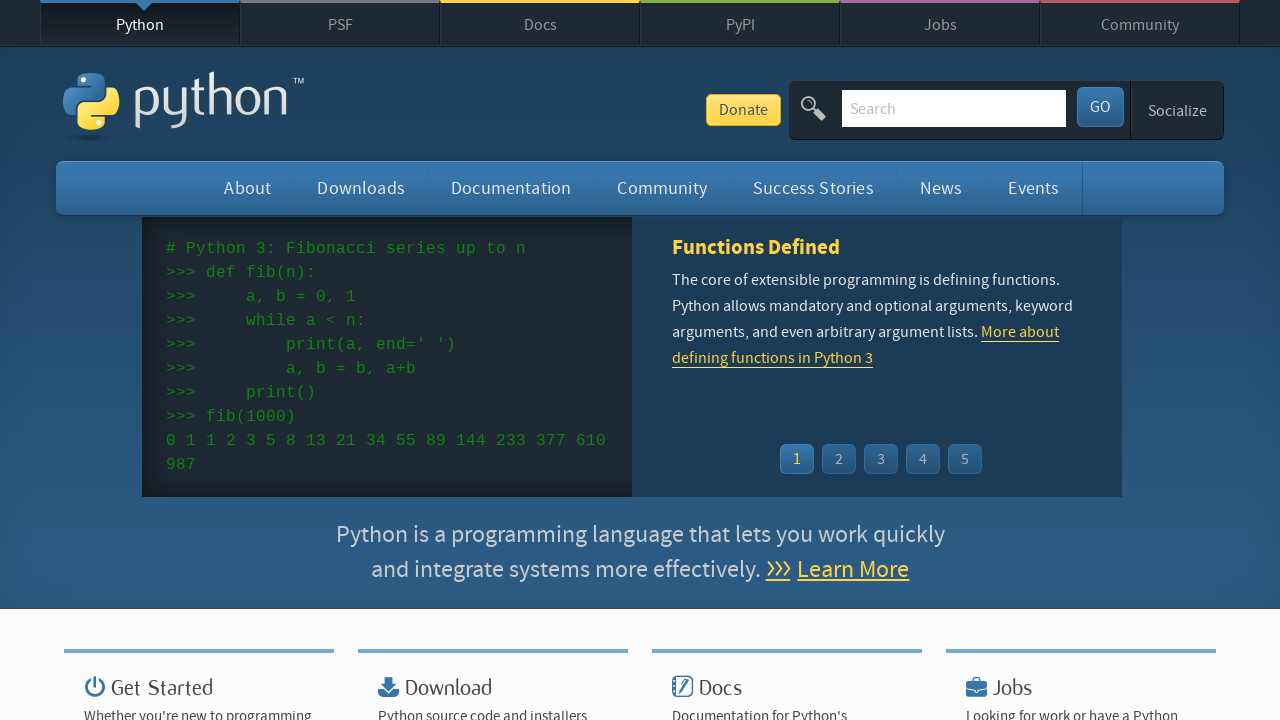

Navigated to https://www.python.org
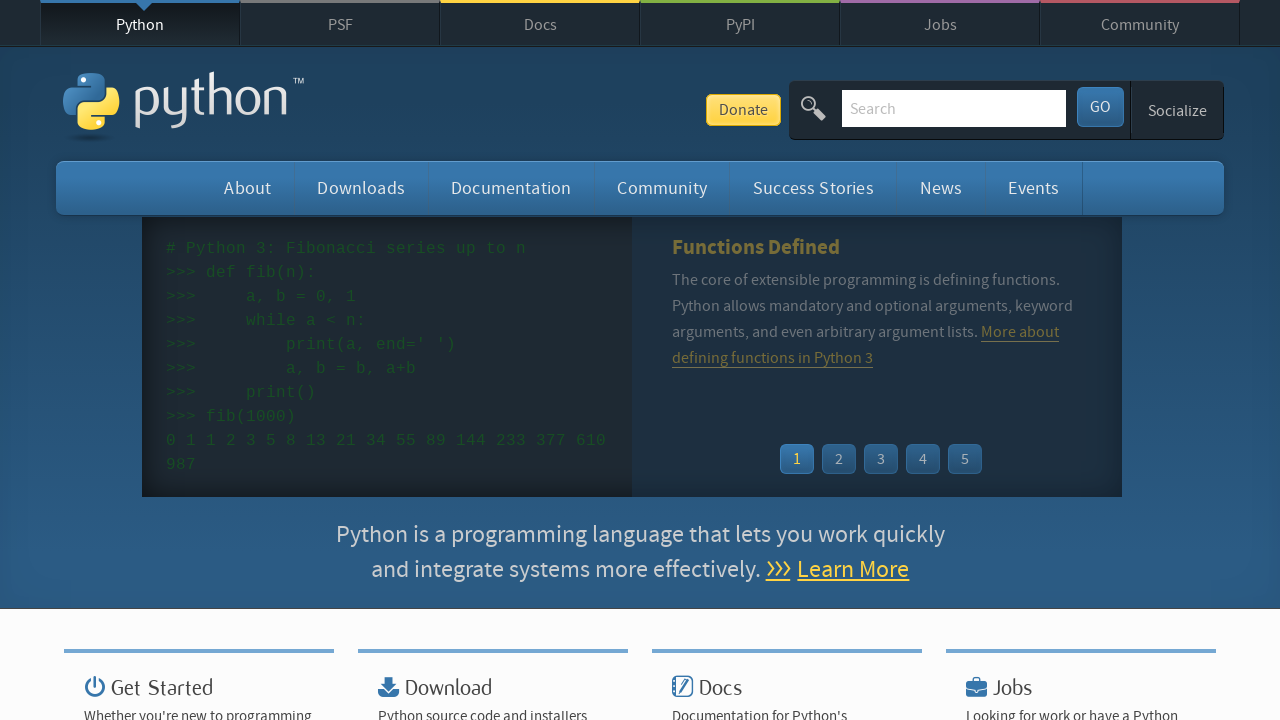

About section element loaded on the page
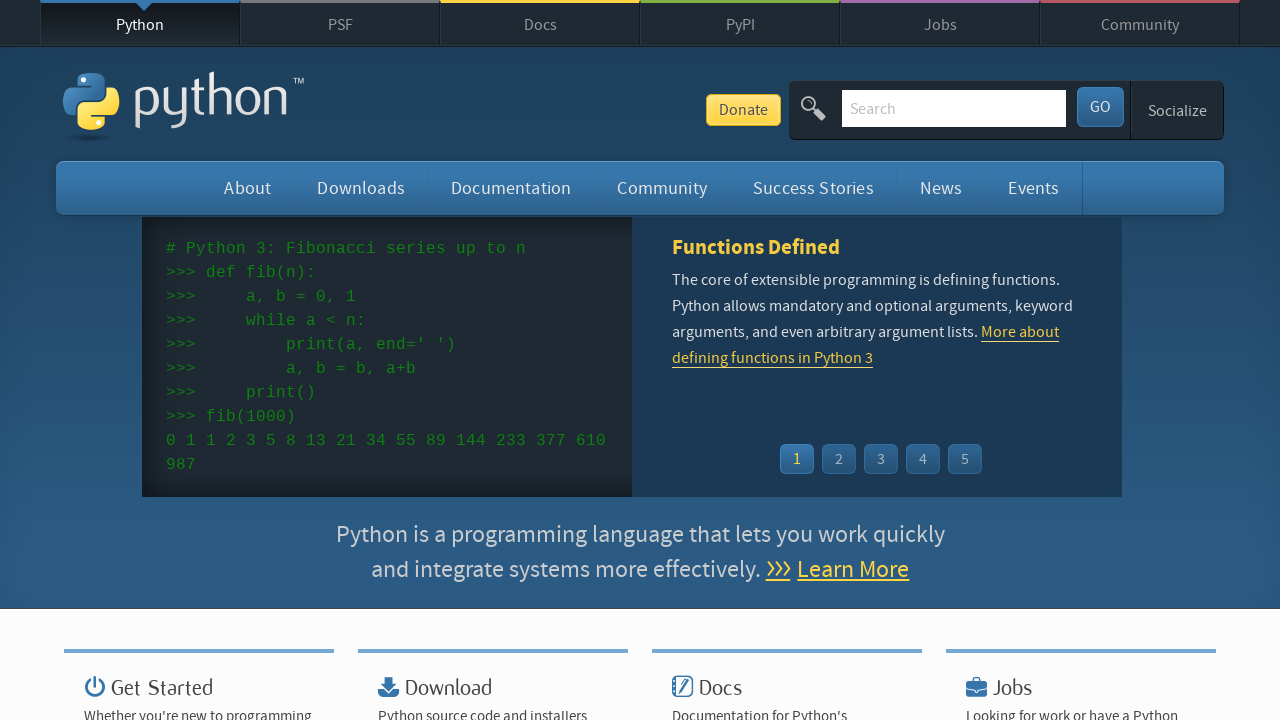

Retrieved page title: Welcome to Python.org
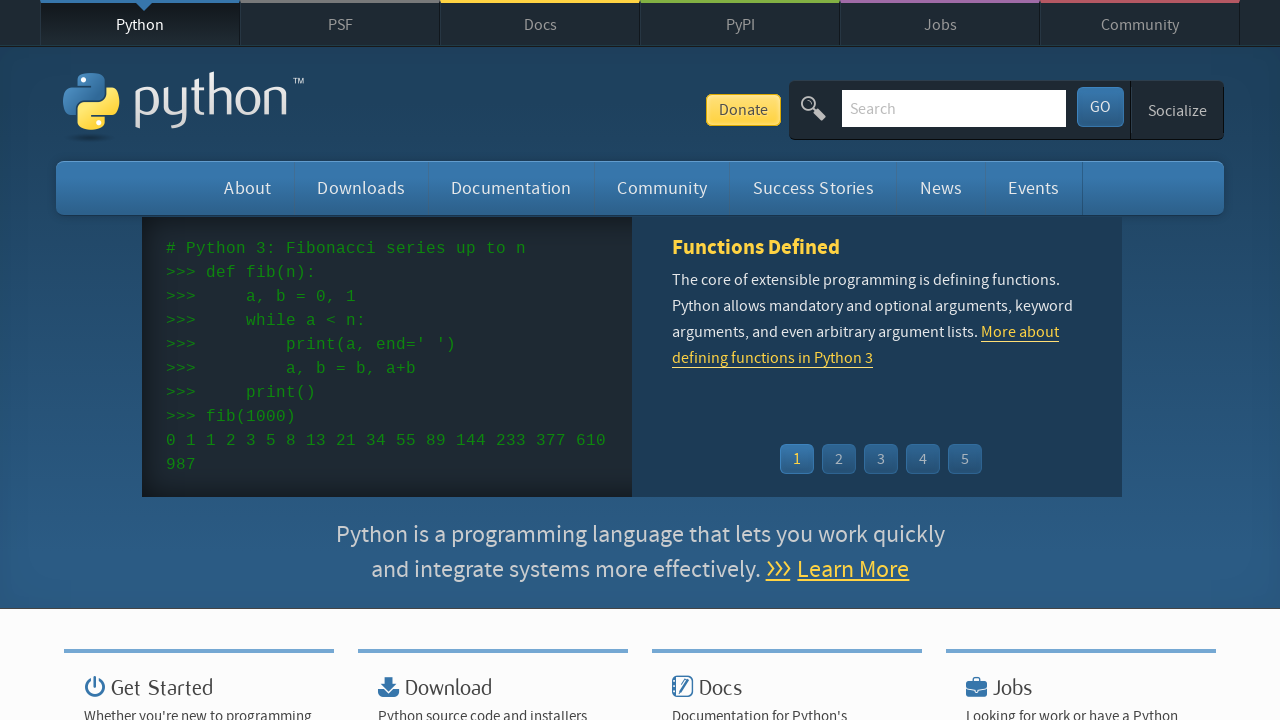

Verified page loaded successfully with title: Welcome to Python.org
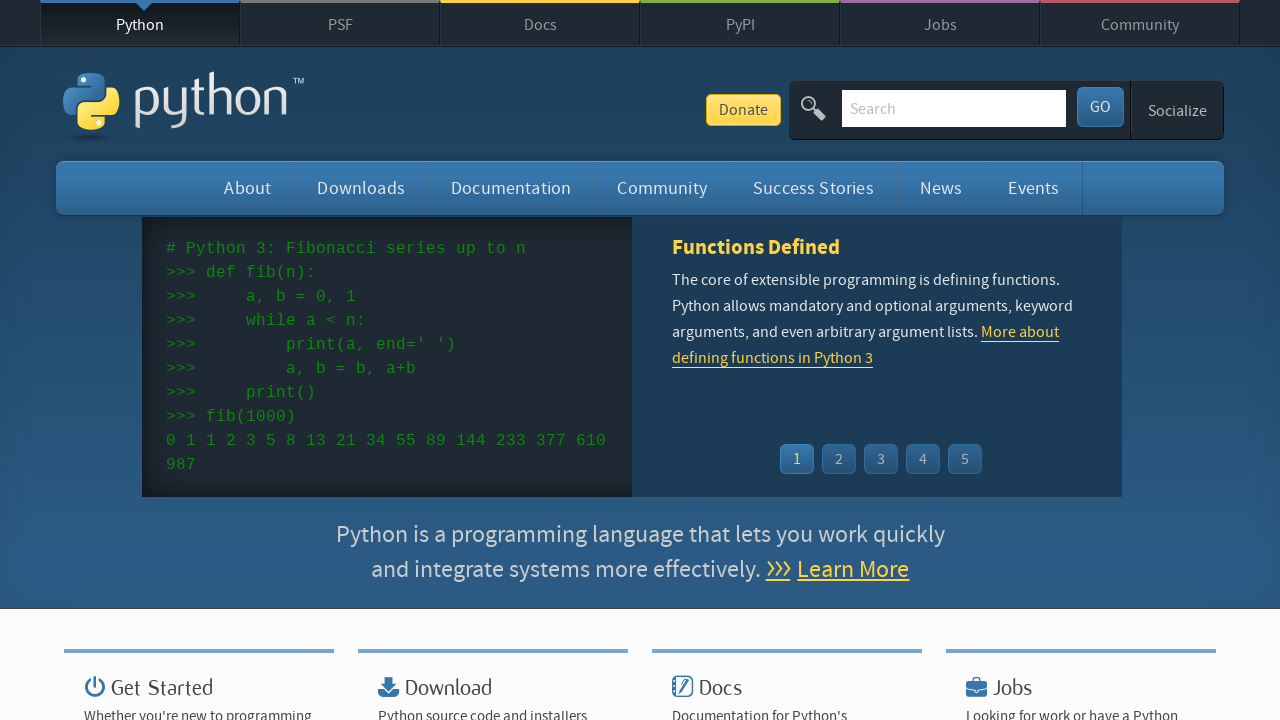

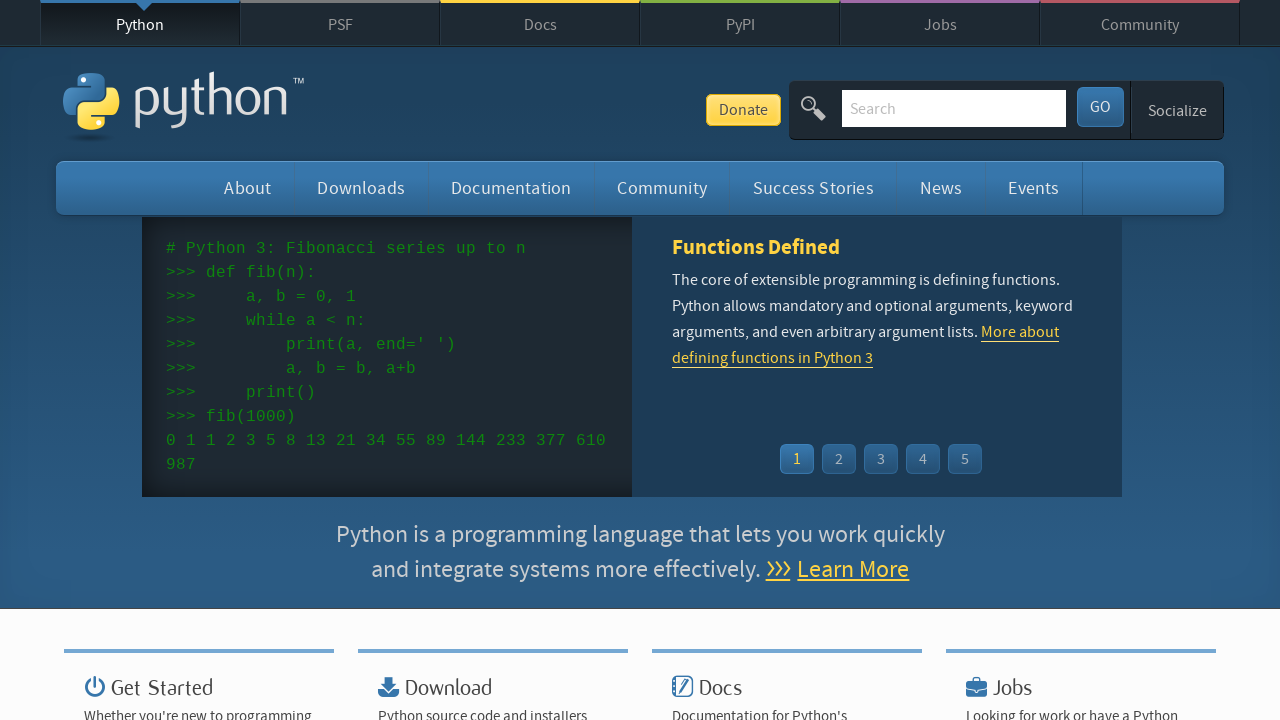